Tests a calculator application by entering two numbers (6 and 2), selecting an operator, and clicking the Go button to perform the calculation

Starting URL: http://juliemr.github.io/protractor-demo/

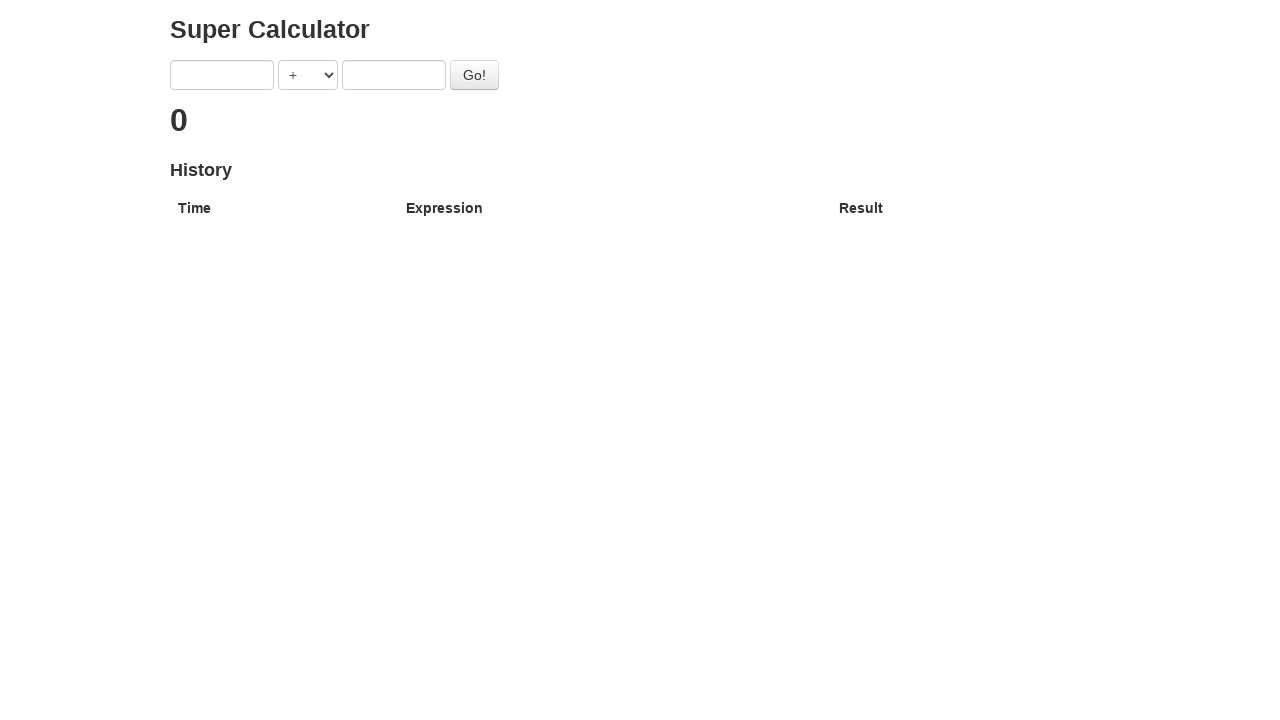

Navigated to calculator application
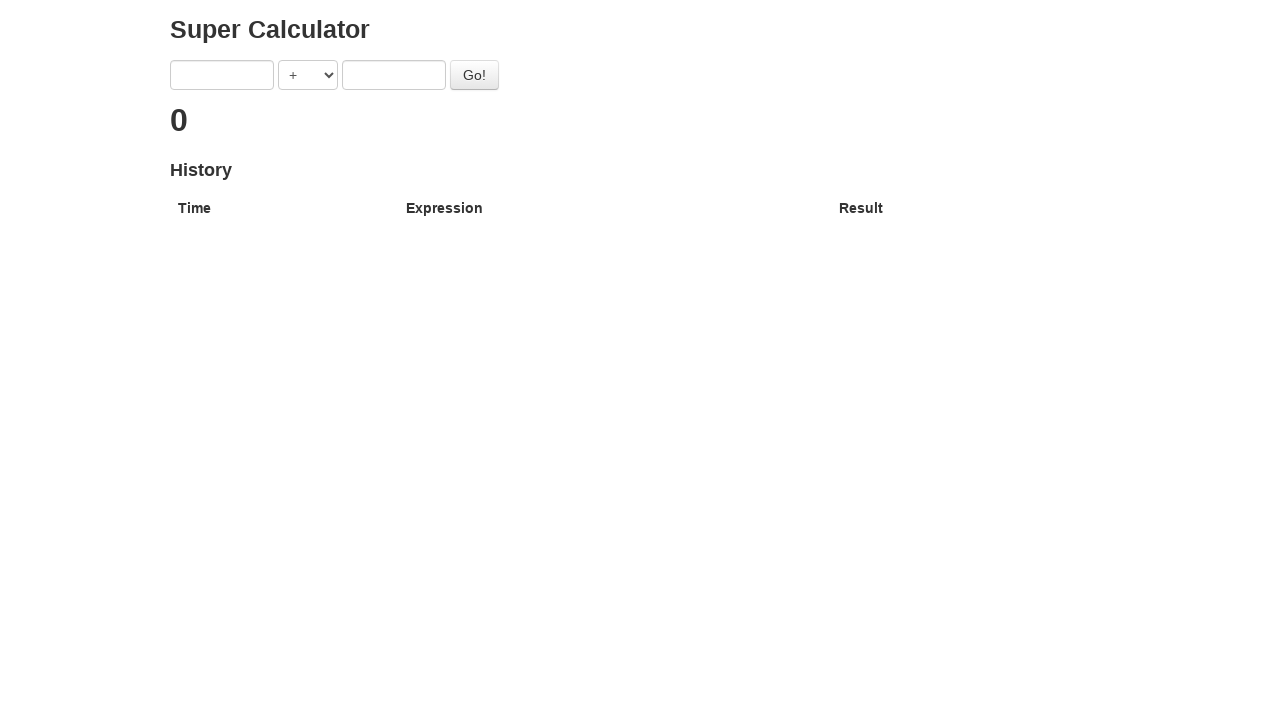

Entered first number: 6 on input[ng-model='first']
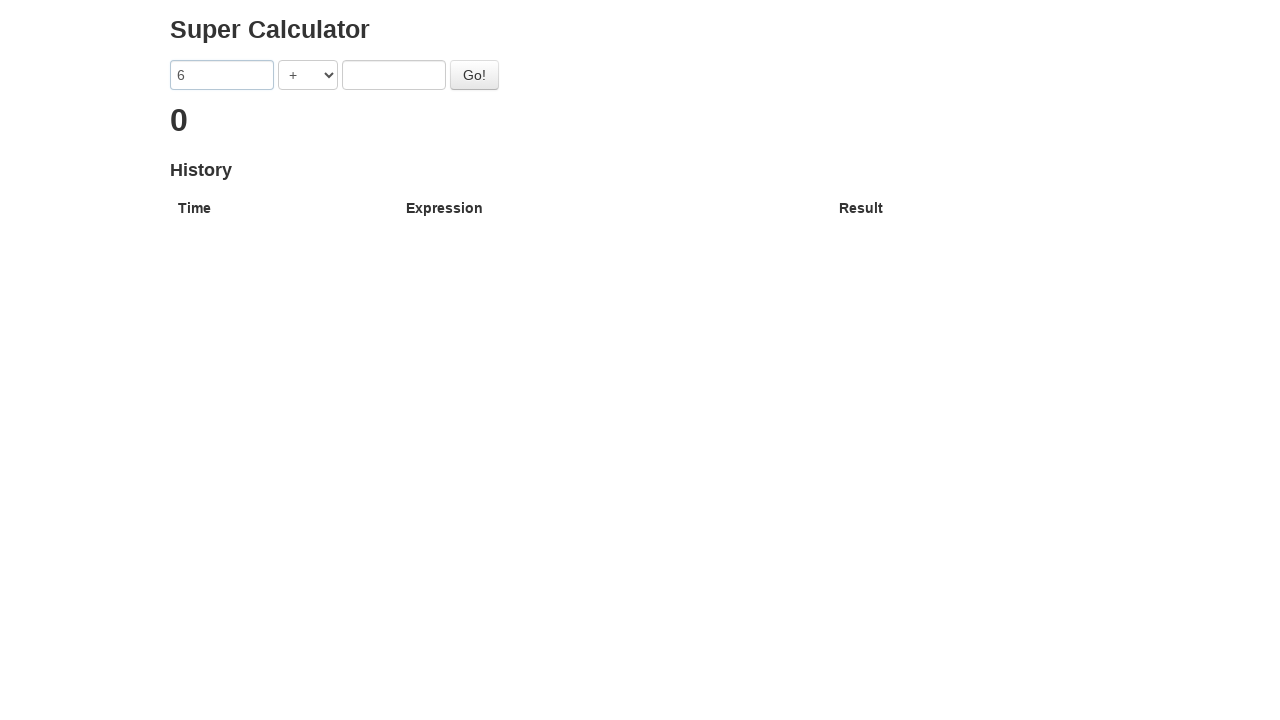

Selected operator at index 1 (subtraction) on select[ng-model='operator']
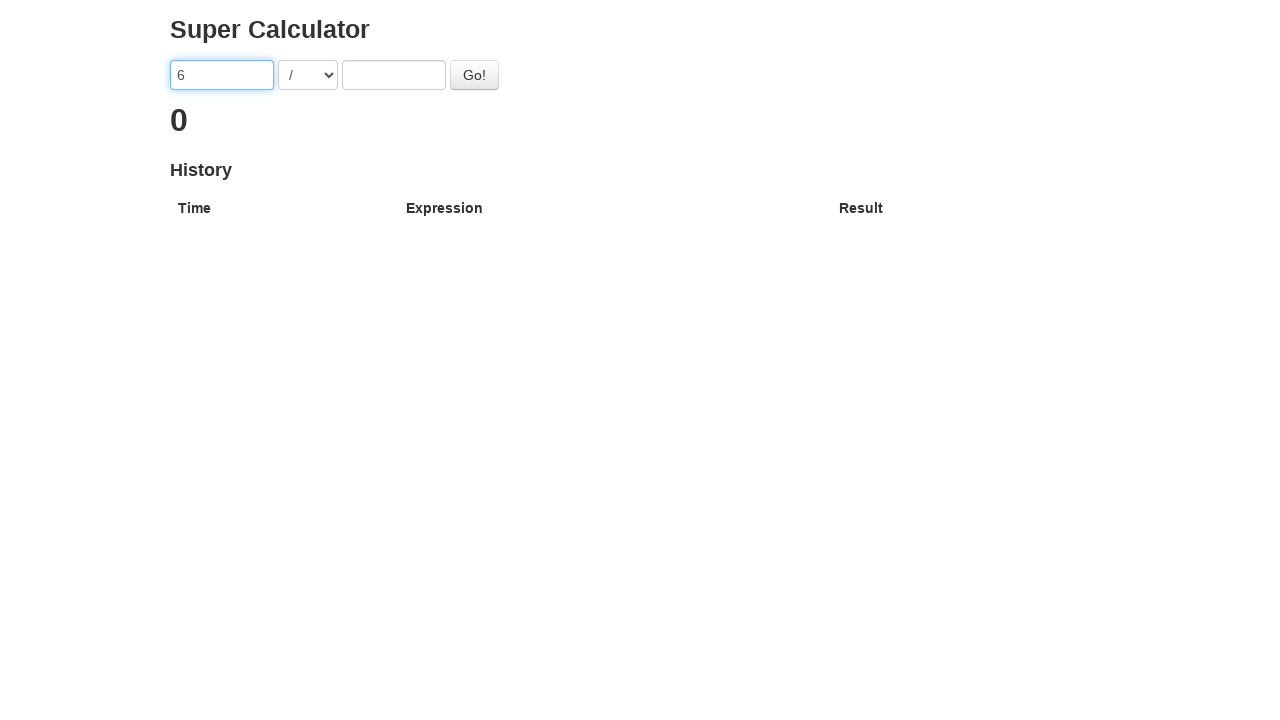

Entered second number: 2 on input[ng-model='second']
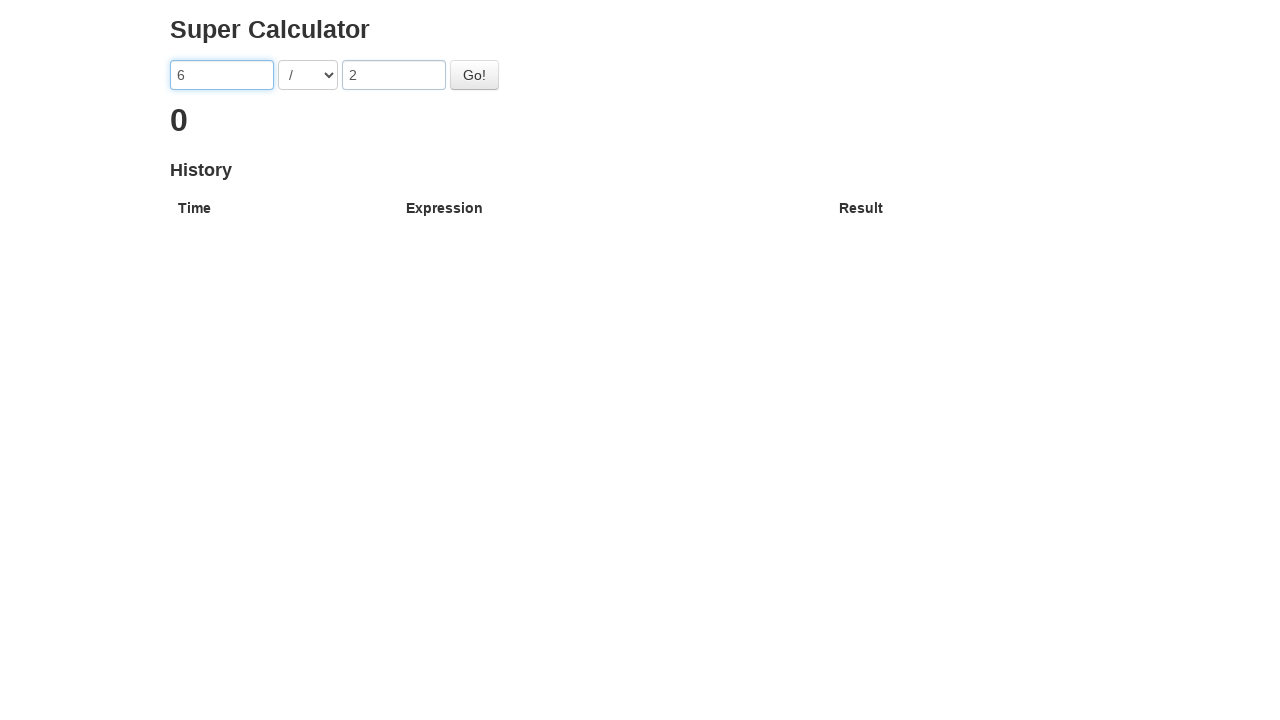

Clicked the Go button to perform calculation at (474, 75) on #gobutton
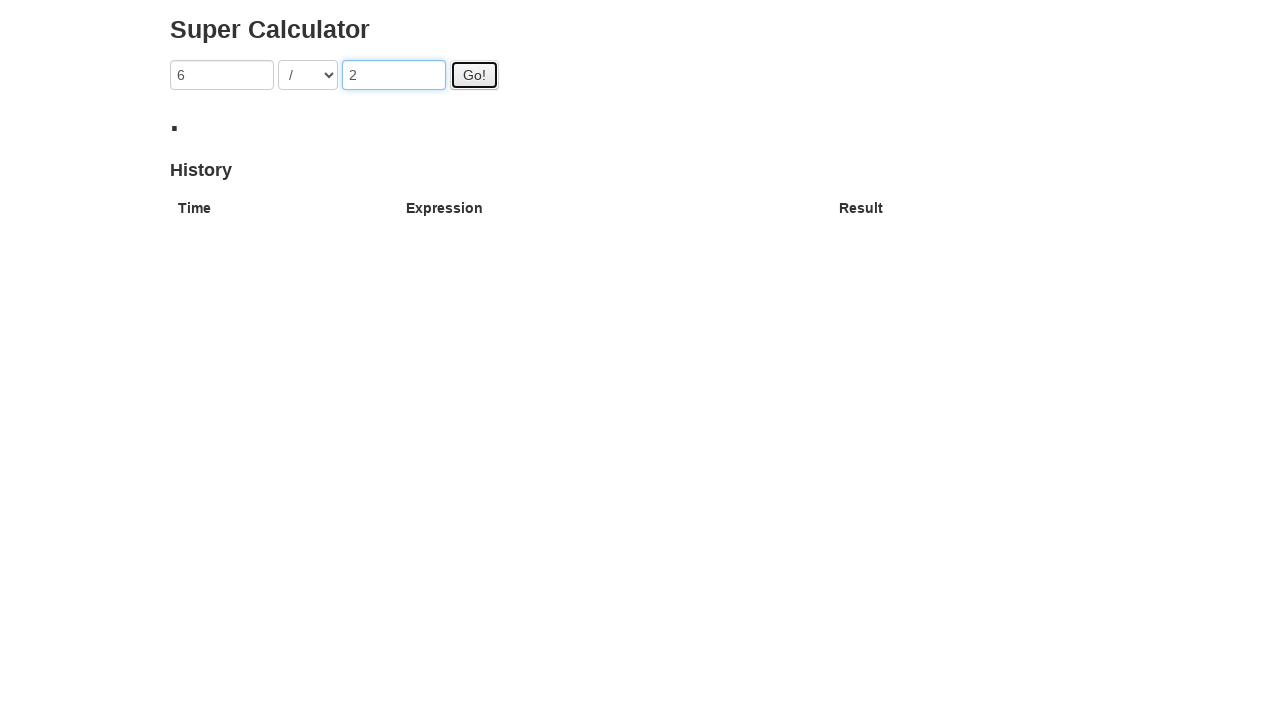

Calculation result appeared
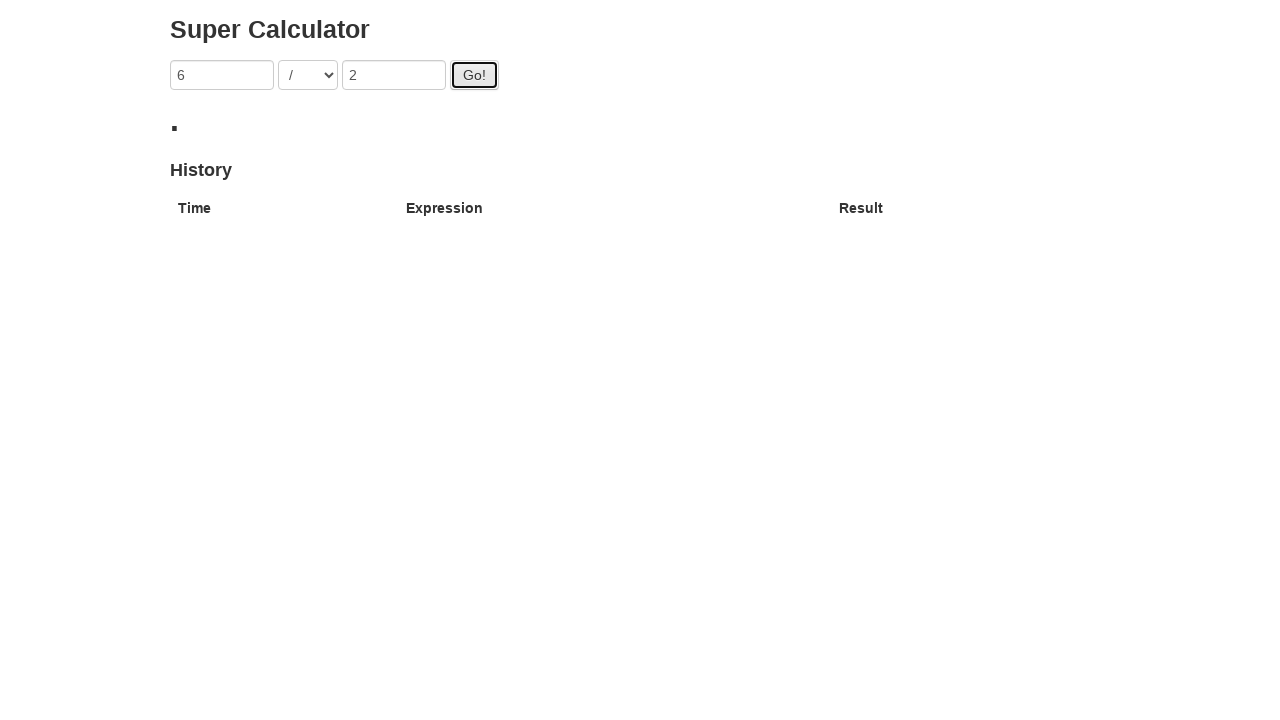

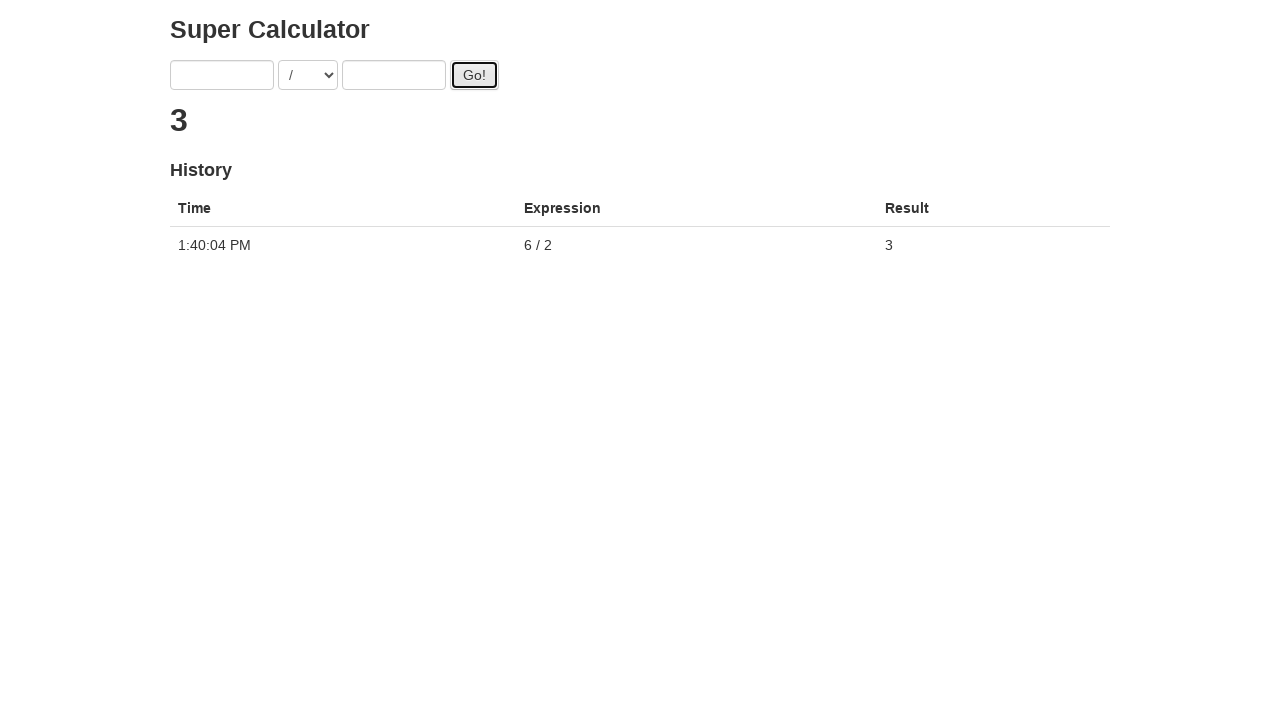